Tests dropdown selection by selecting options by value and by label, verifying the selections are correct

Starting URL: https://the-internet.herokuapp.com/dropdown

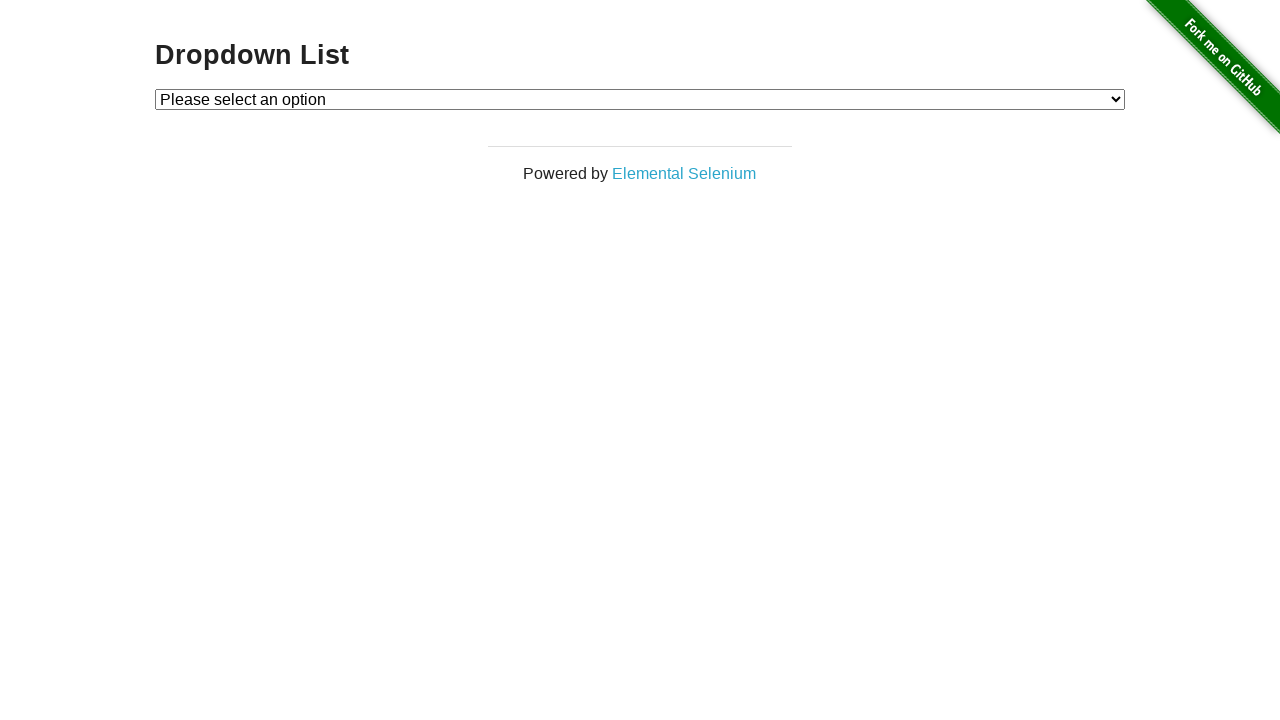

Selected option 1 by value from dropdown on select
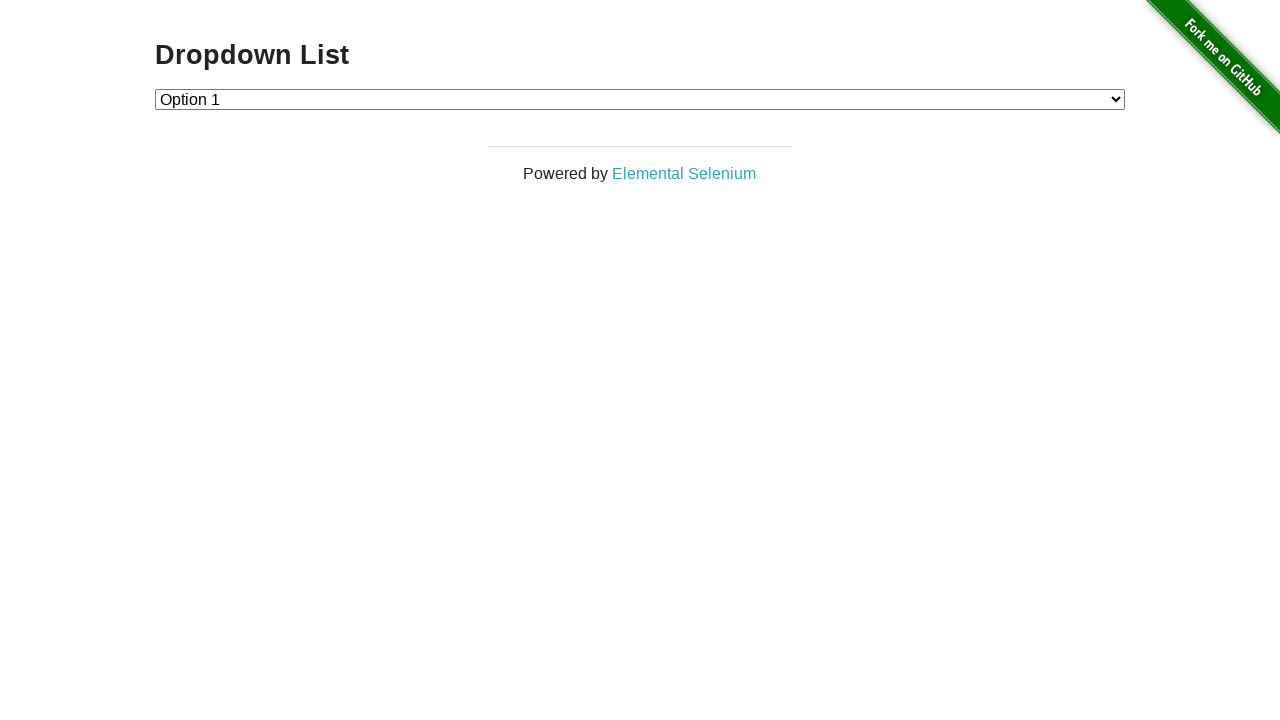

Selected Option 2 by label from dropdown on #dropdown
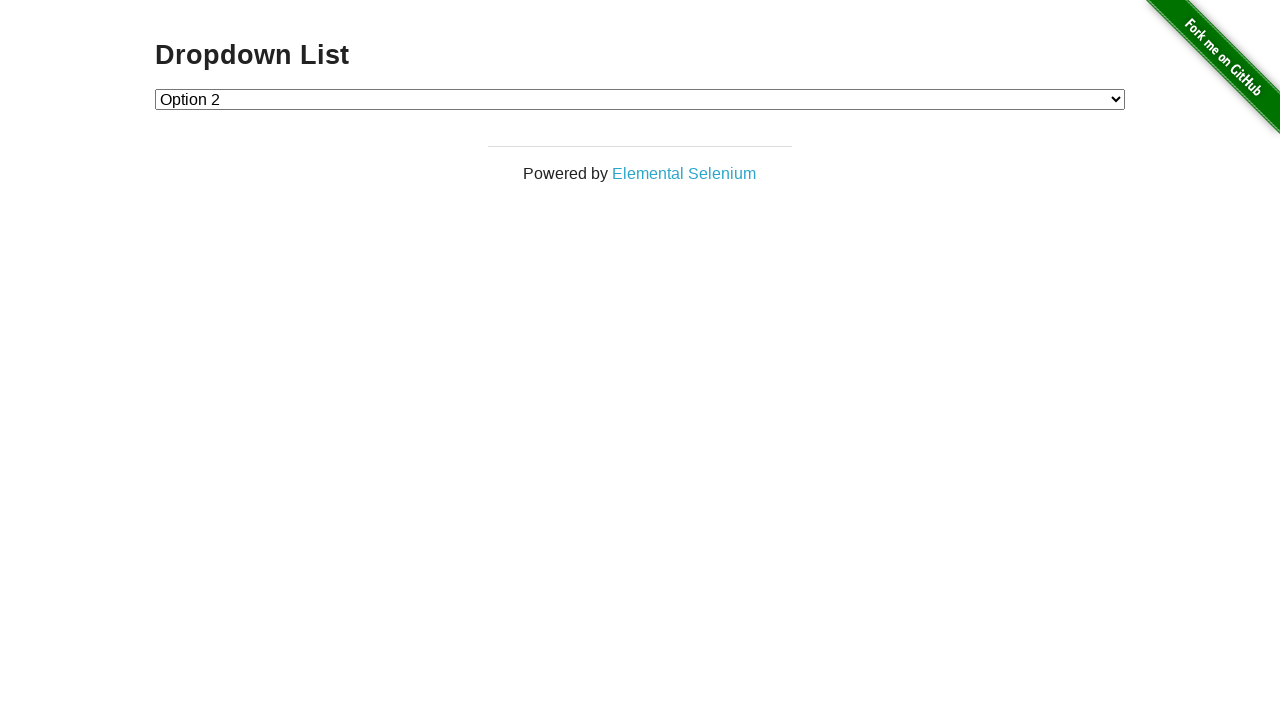

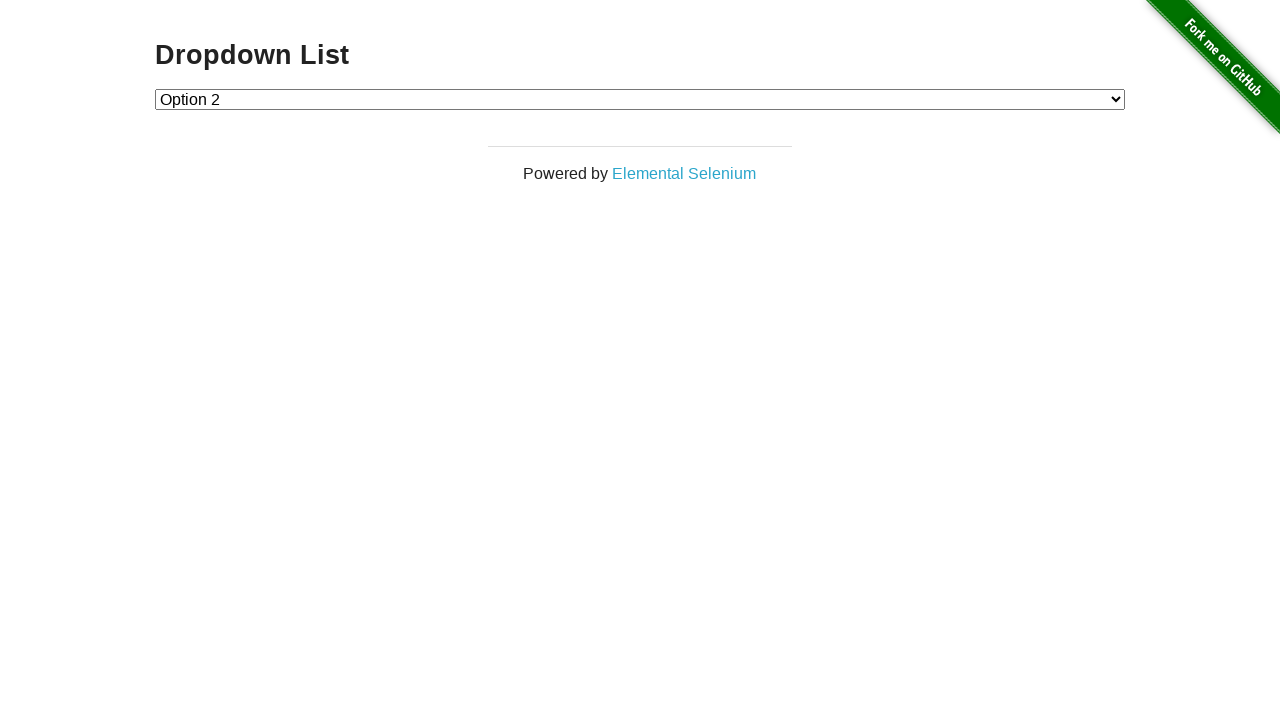